Tests checkbox functionality by locating a checkbox element, clicking it if not already selected, and verifying it becomes selected

Starting URL: https://thefreerangetester.github.io/sandbox-automation-testing/

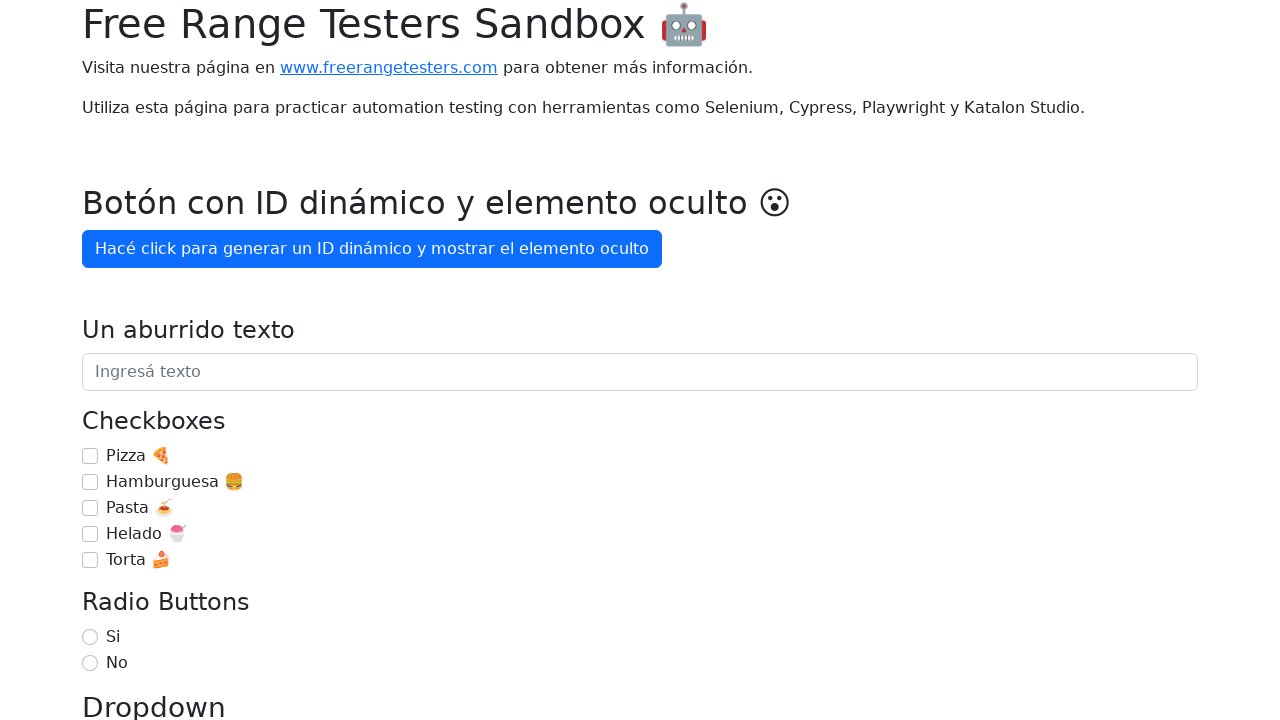

Waited for checkbox container to be present
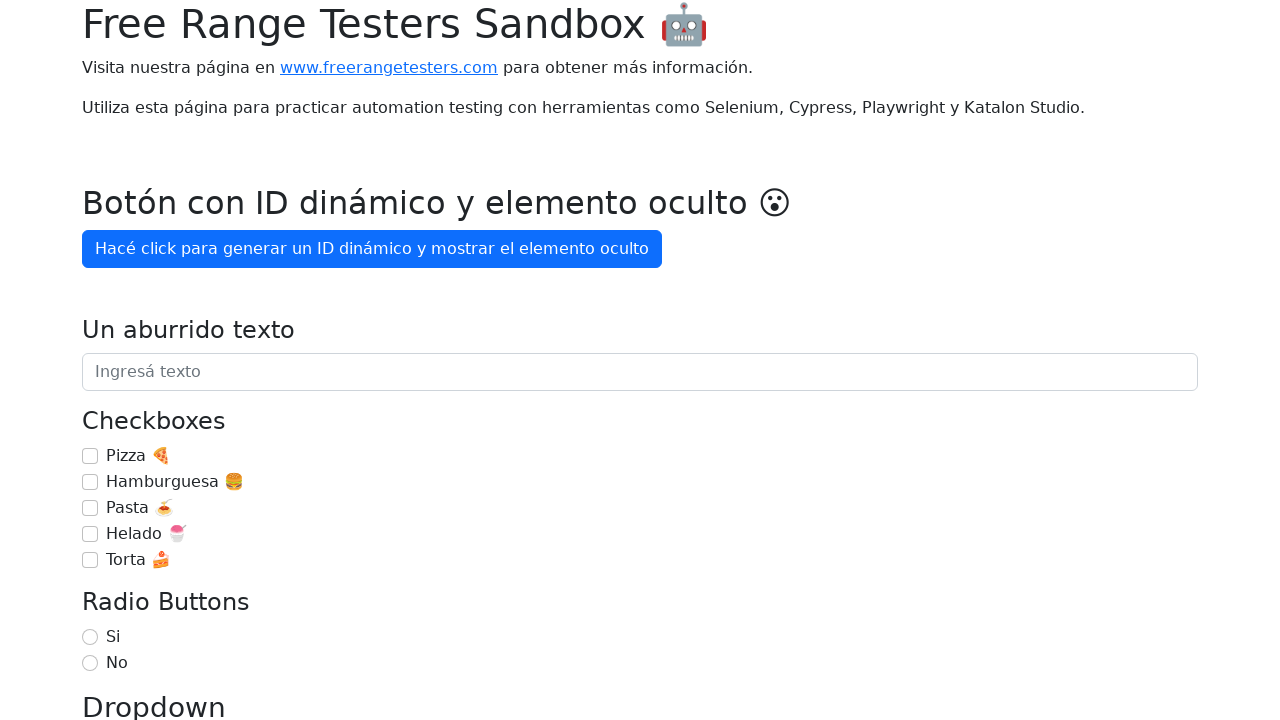

Located hamburguesa checkbox element by ID
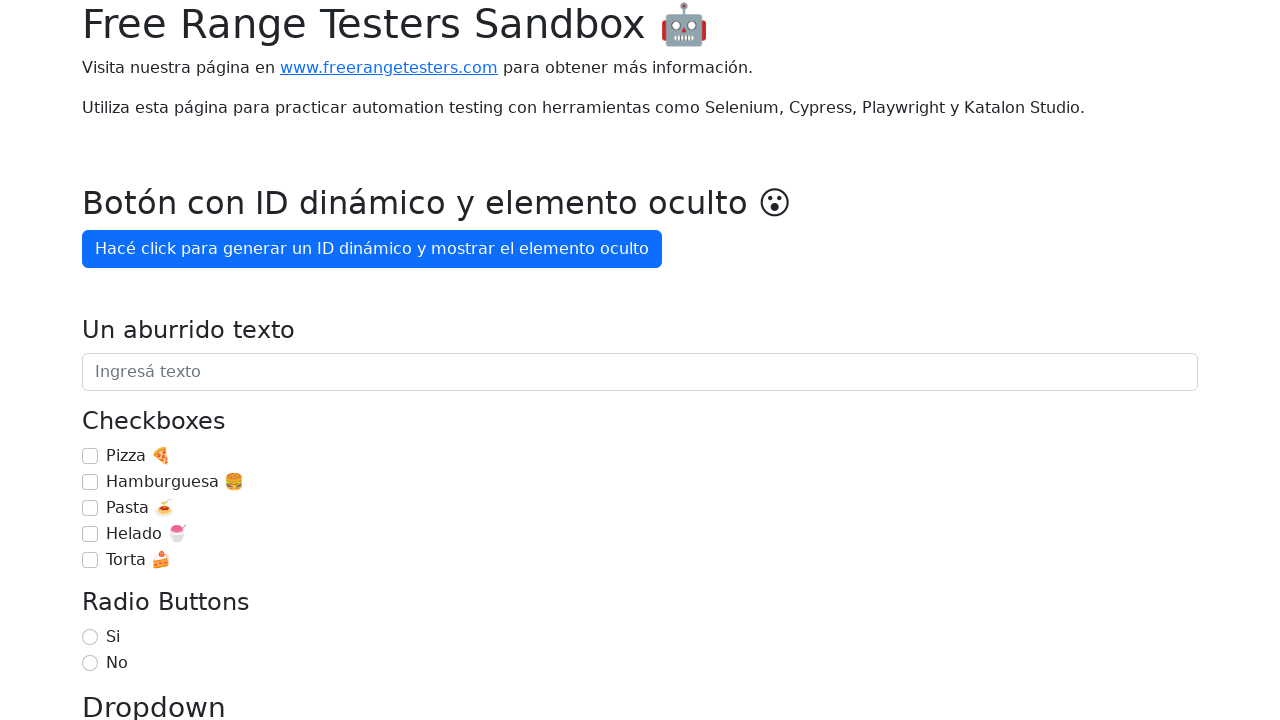

Clicked checkbox to select it at (90, 482) on #checkbox-1
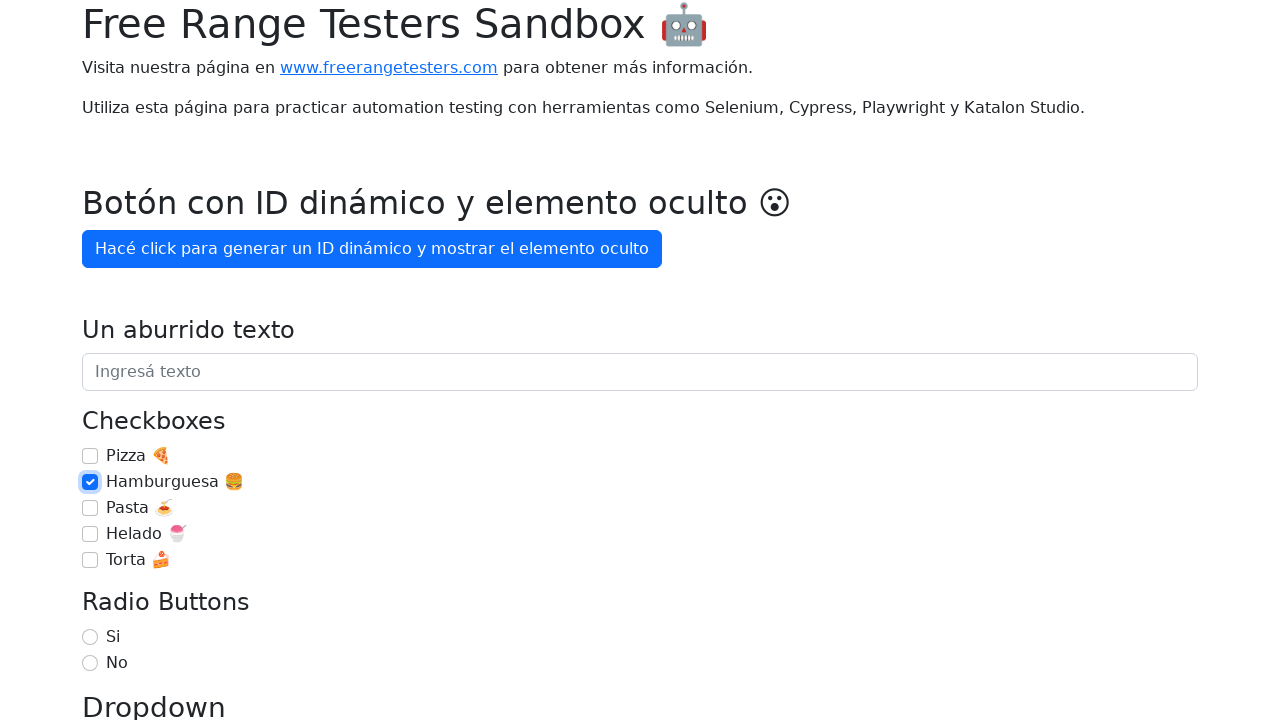

Verified checkbox is selected
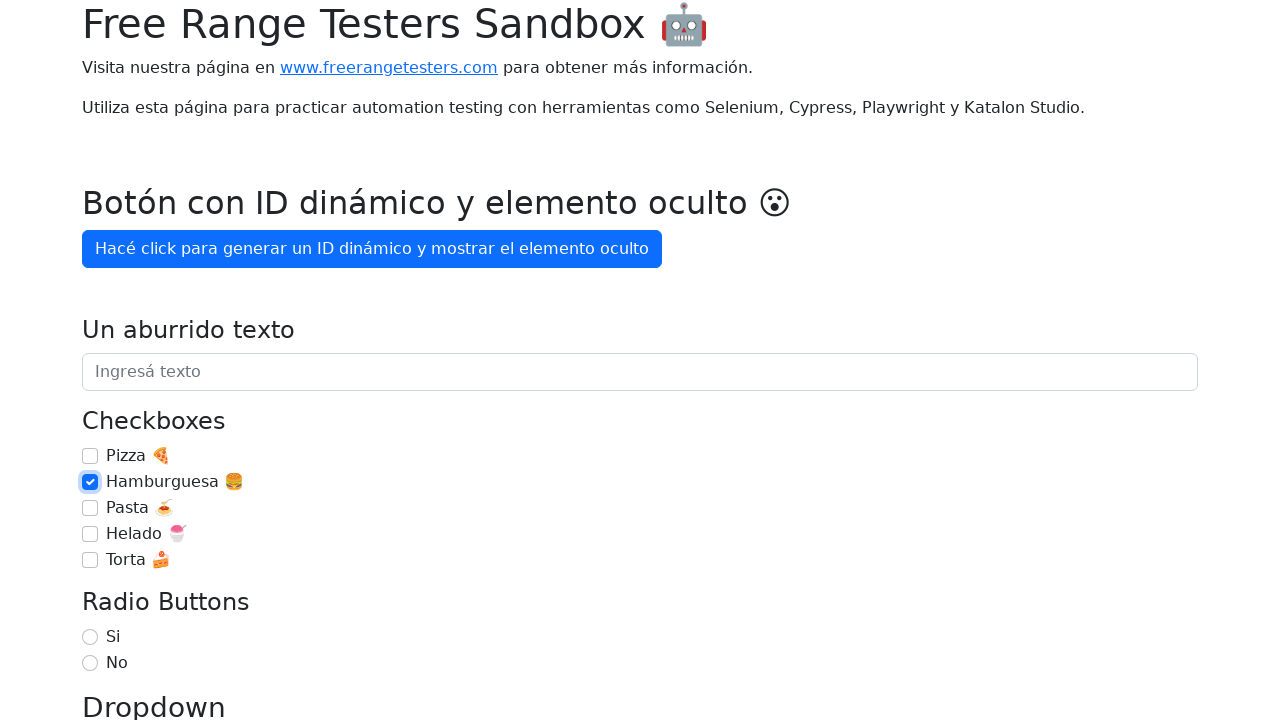

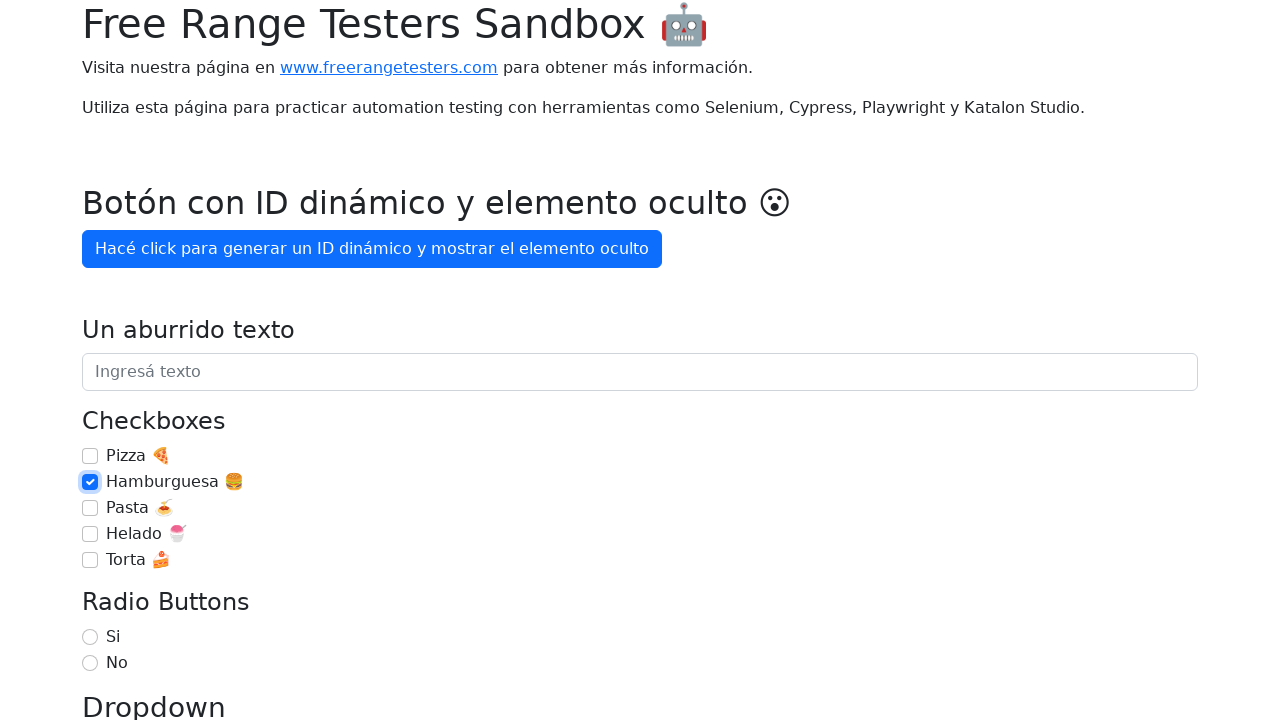